Tests dynamic visibility of a checkbox element by clicking a toggle button and verifying the checkbox visibility changes

Starting URL: https://training-support.net/webelements/dynamic-controls

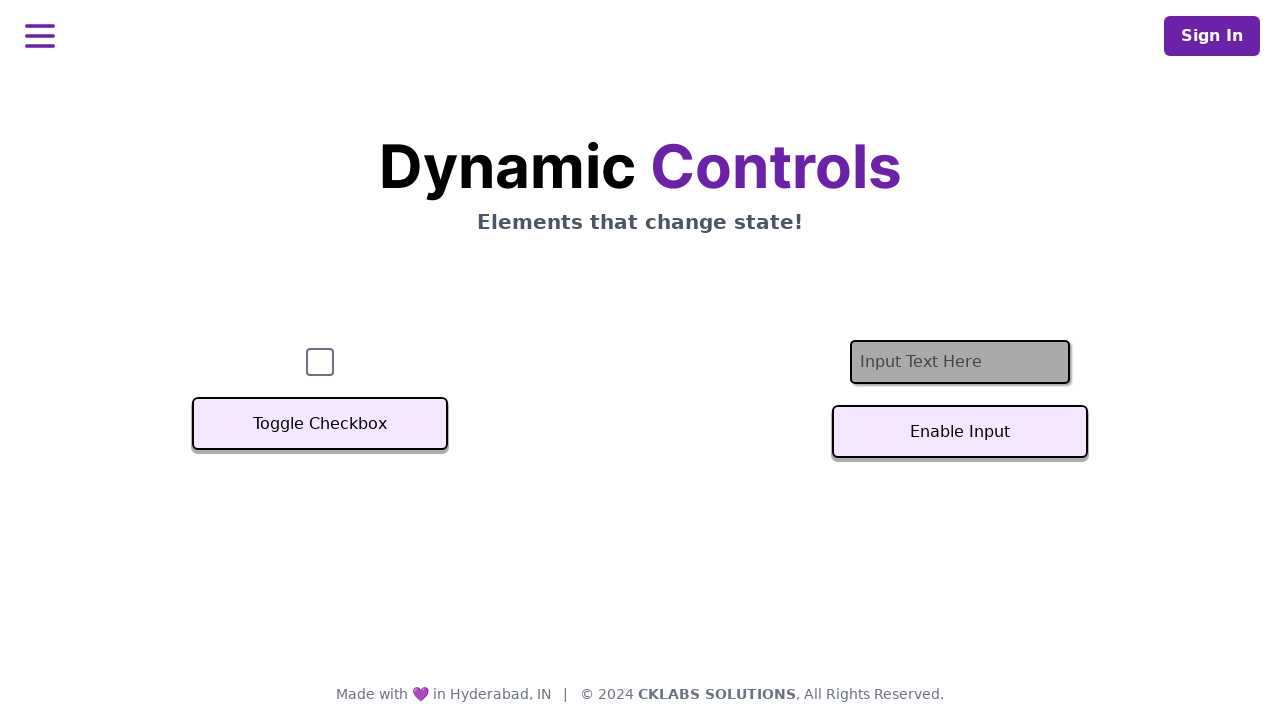

Located checkbox element
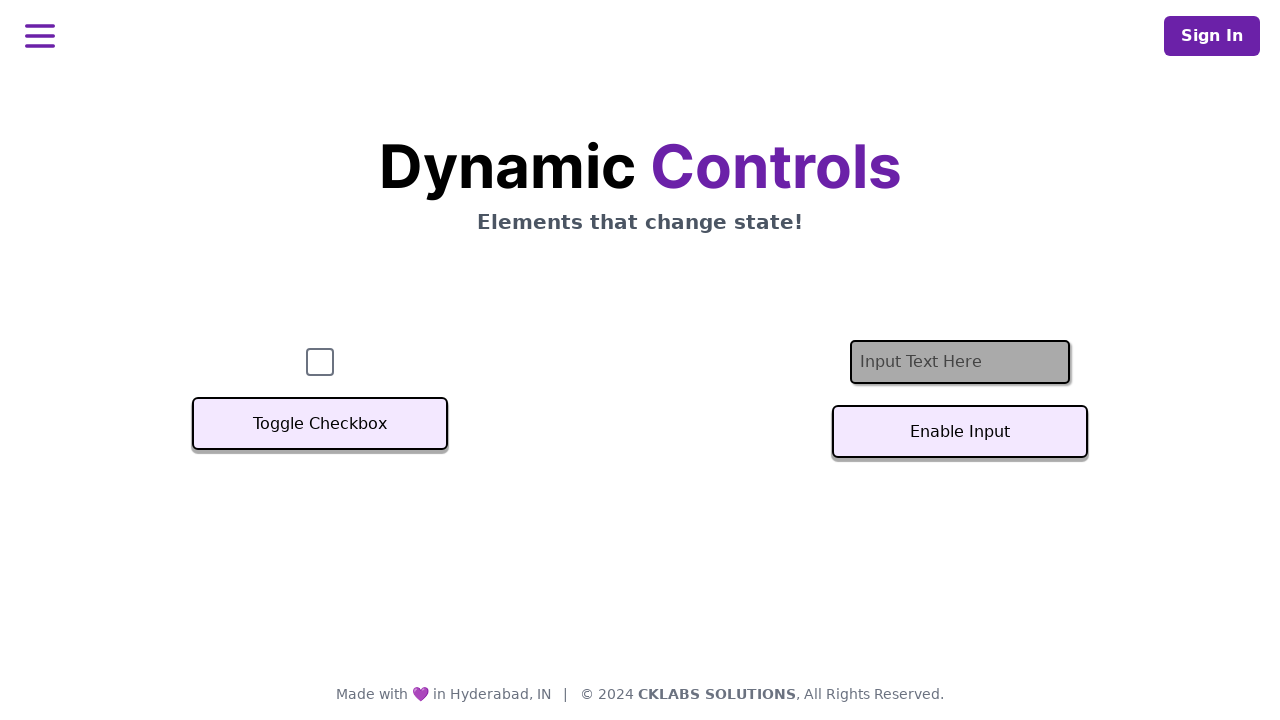

Checked initial checkbox visibility status
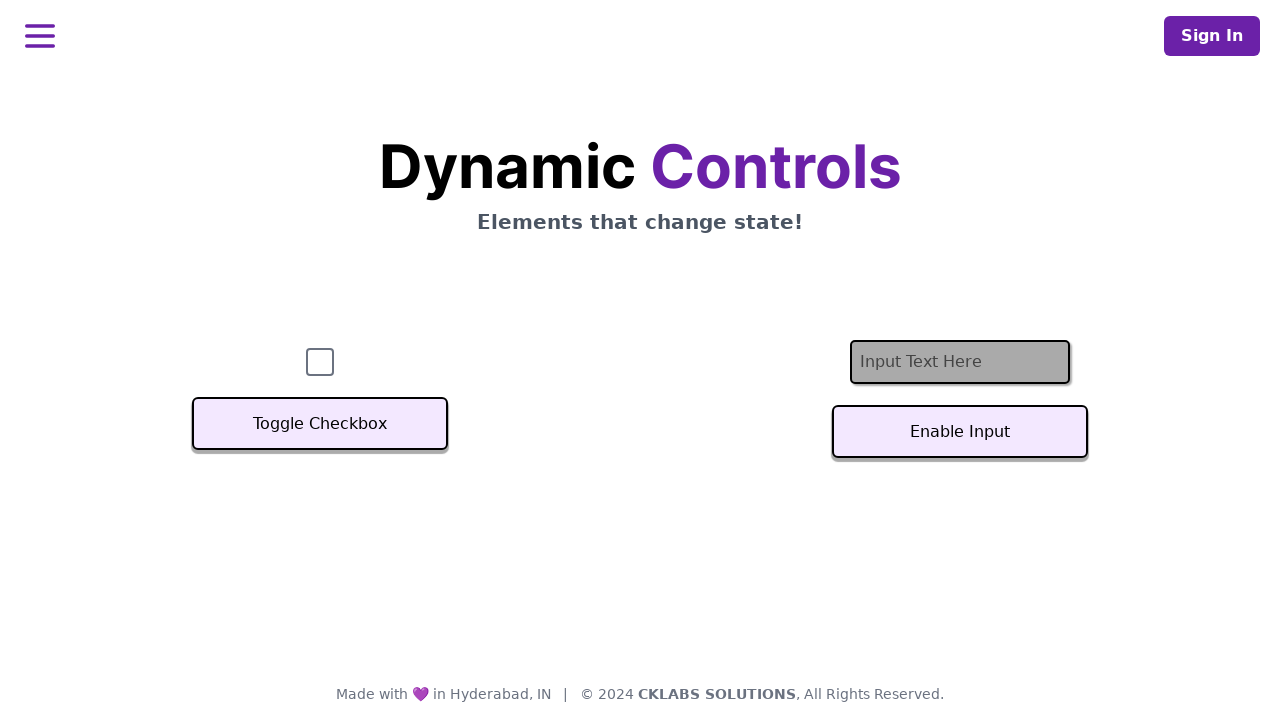

Clicked Toggle button to change checkbox visibility at (320, 424) on button:has-text('Toggle')
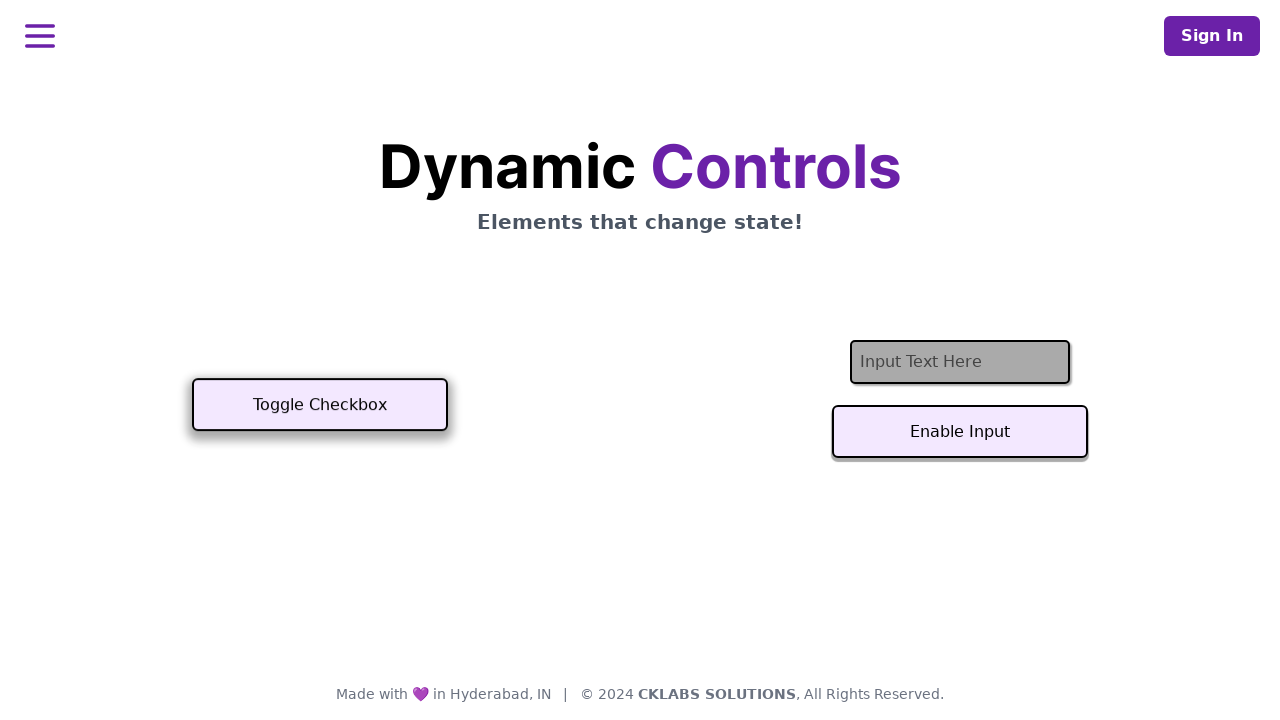

Verified checkbox visibility changed after toggle
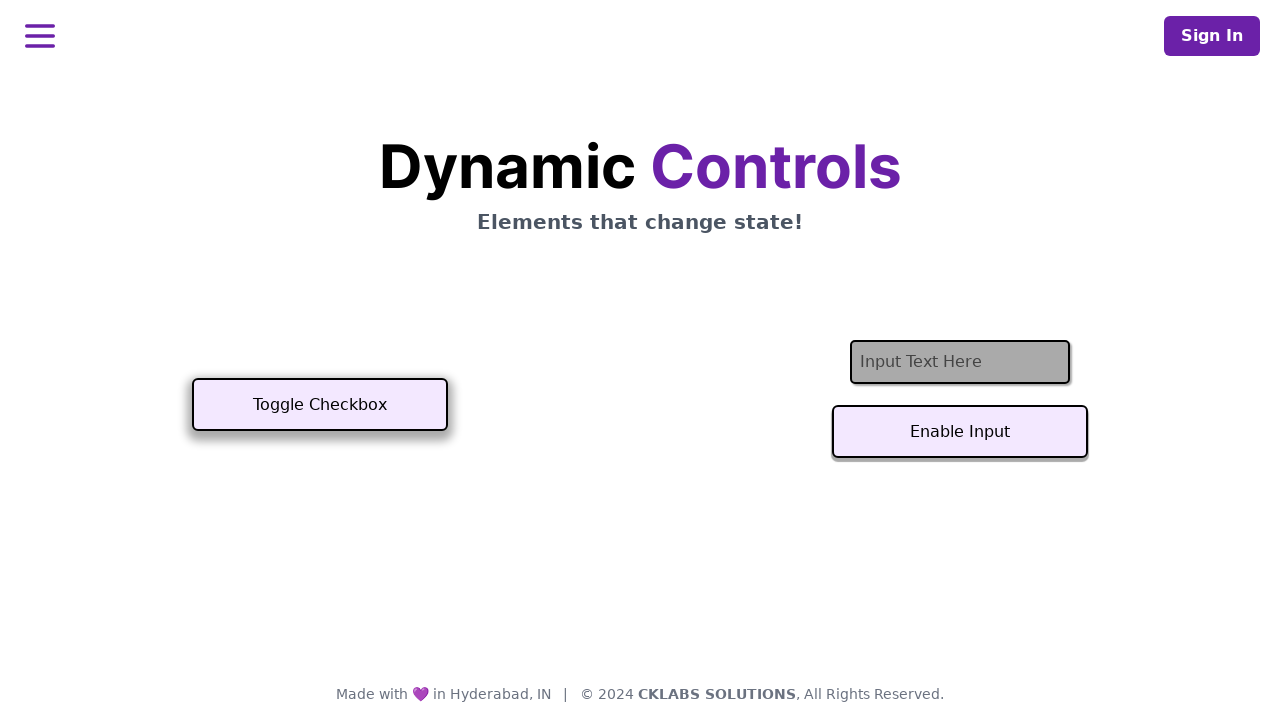

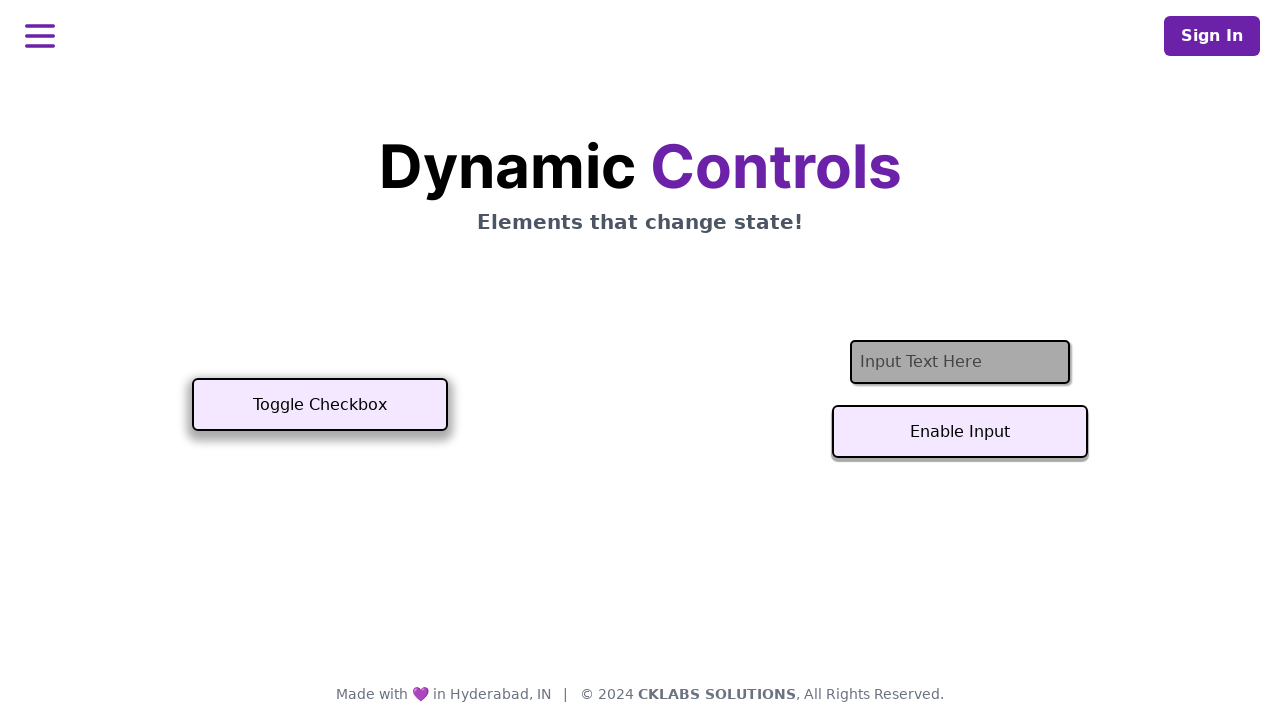